Tests that pressing the Arrow Down key 20 times on a number input field decrements the value to -20

Starting URL: http://the-internet.herokuapp.com/inputs

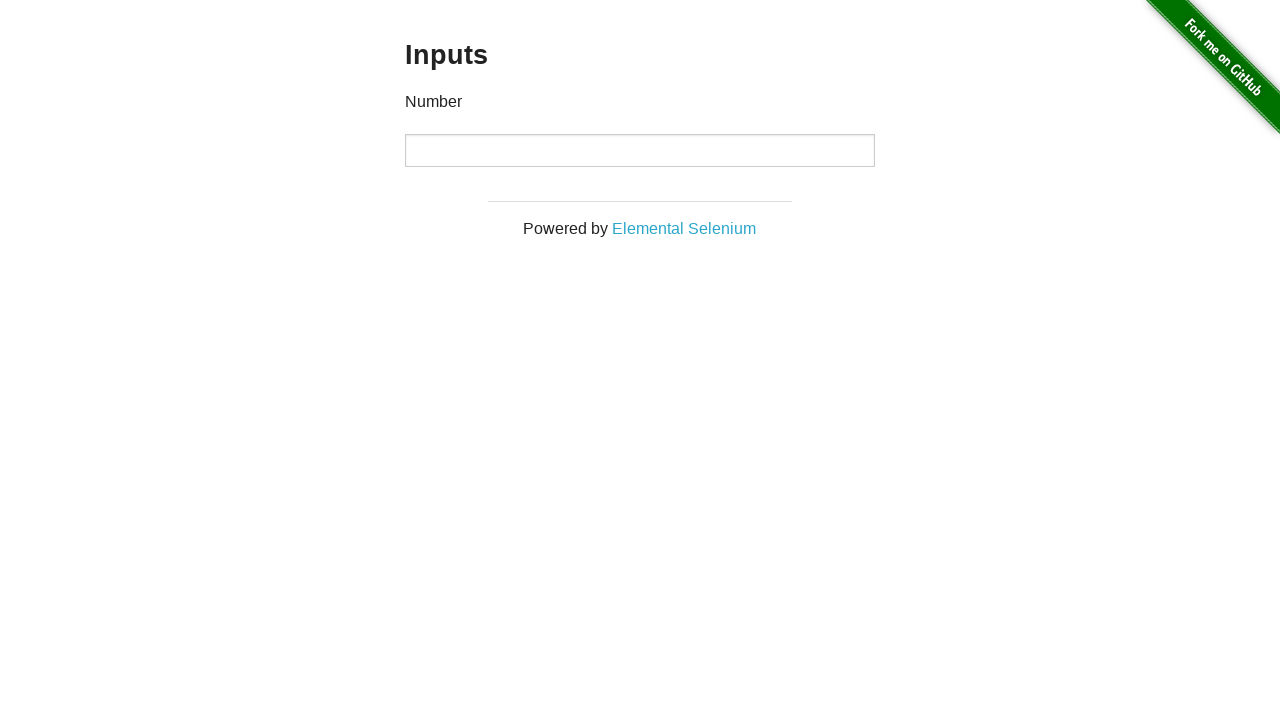

Navigated to the-internet.herokuapp.com/inputs
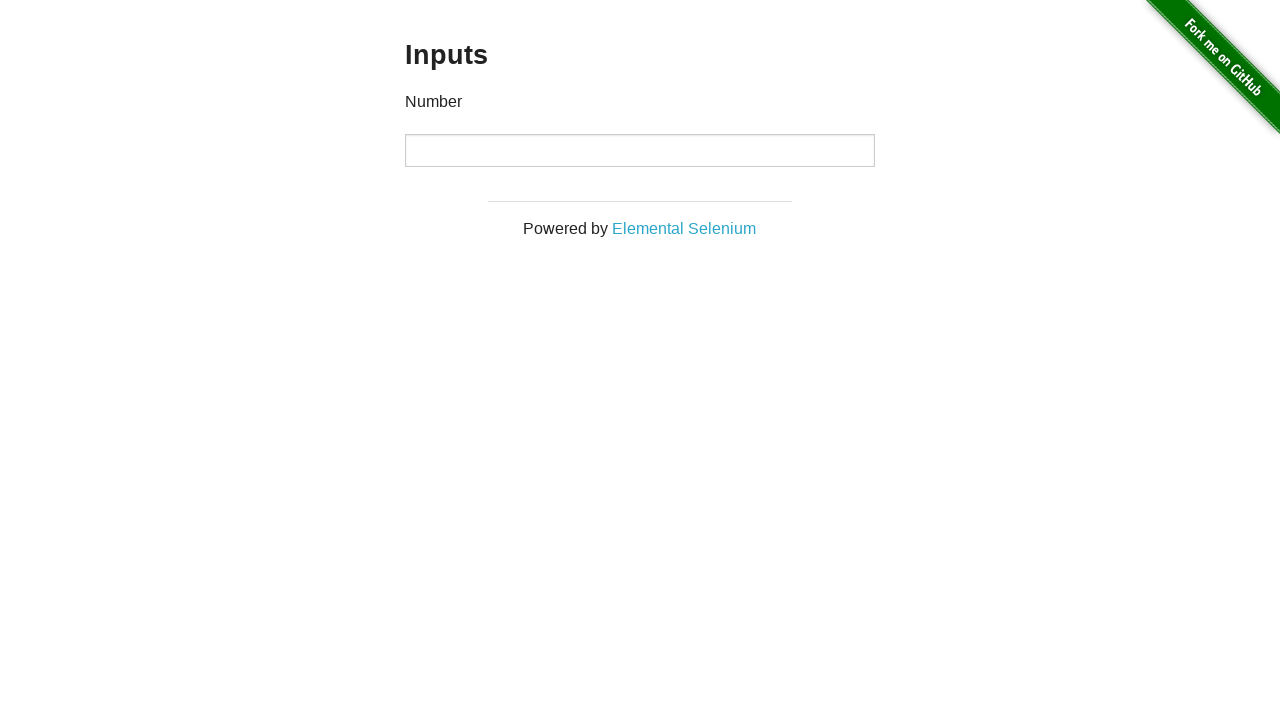

Located number input field
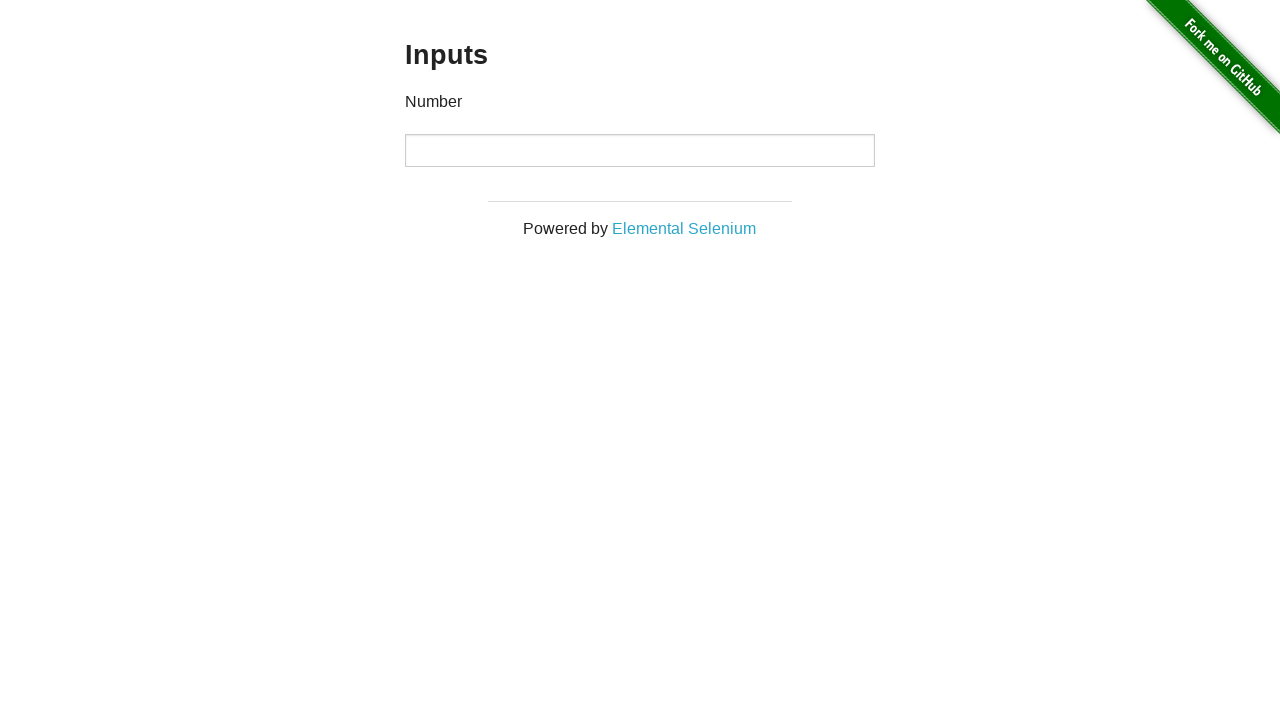

Pressed Arrow Down key (press 1/20) on input[type='number']
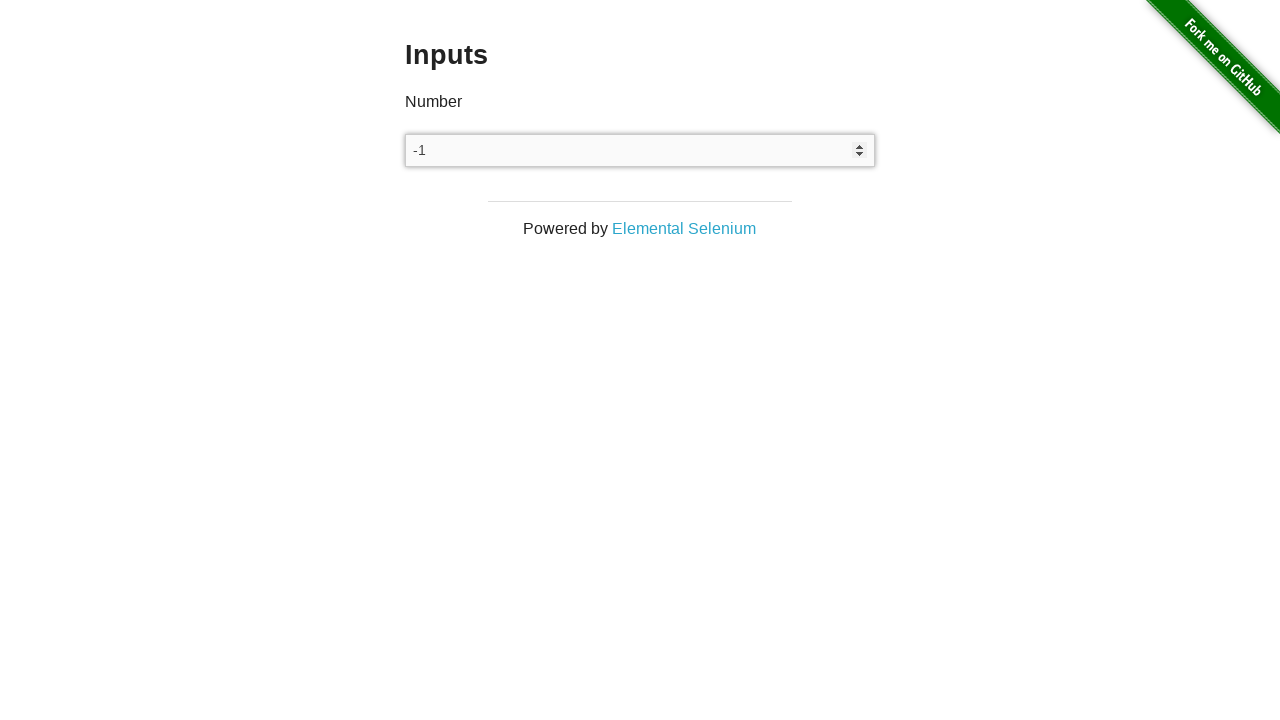

Pressed Arrow Down key (press 2/20) on input[type='number']
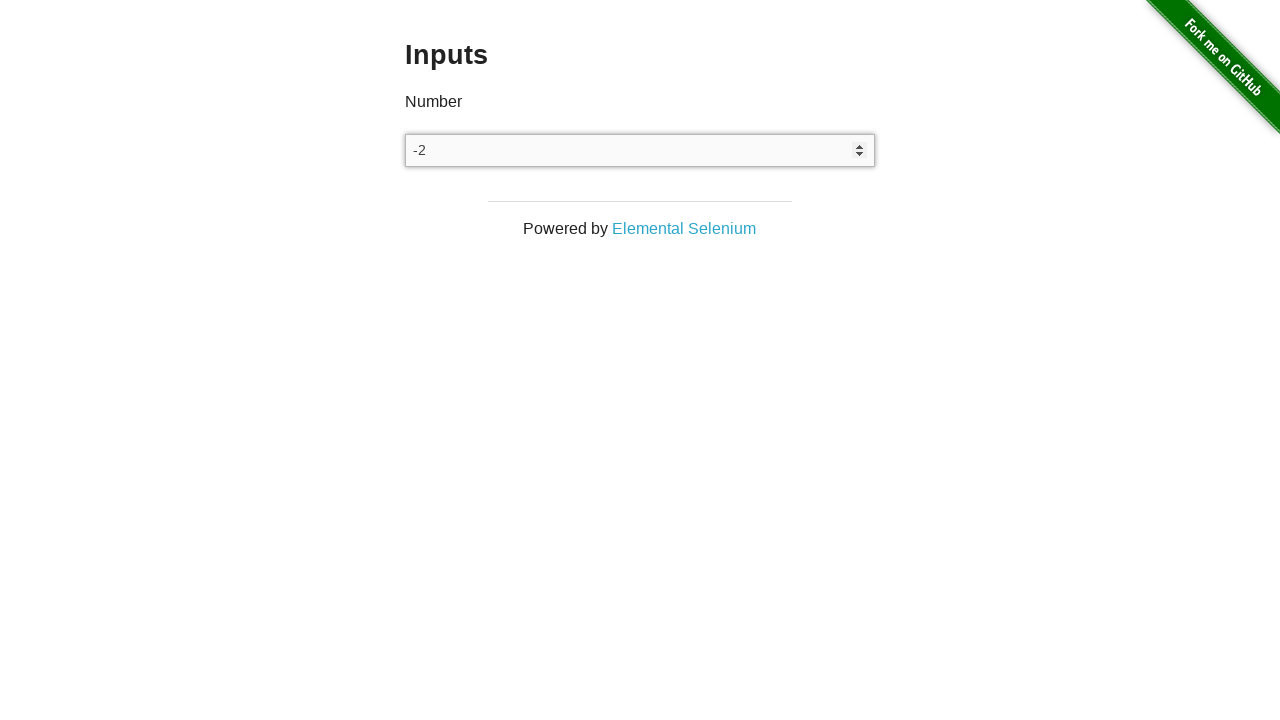

Pressed Arrow Down key (press 3/20) on input[type='number']
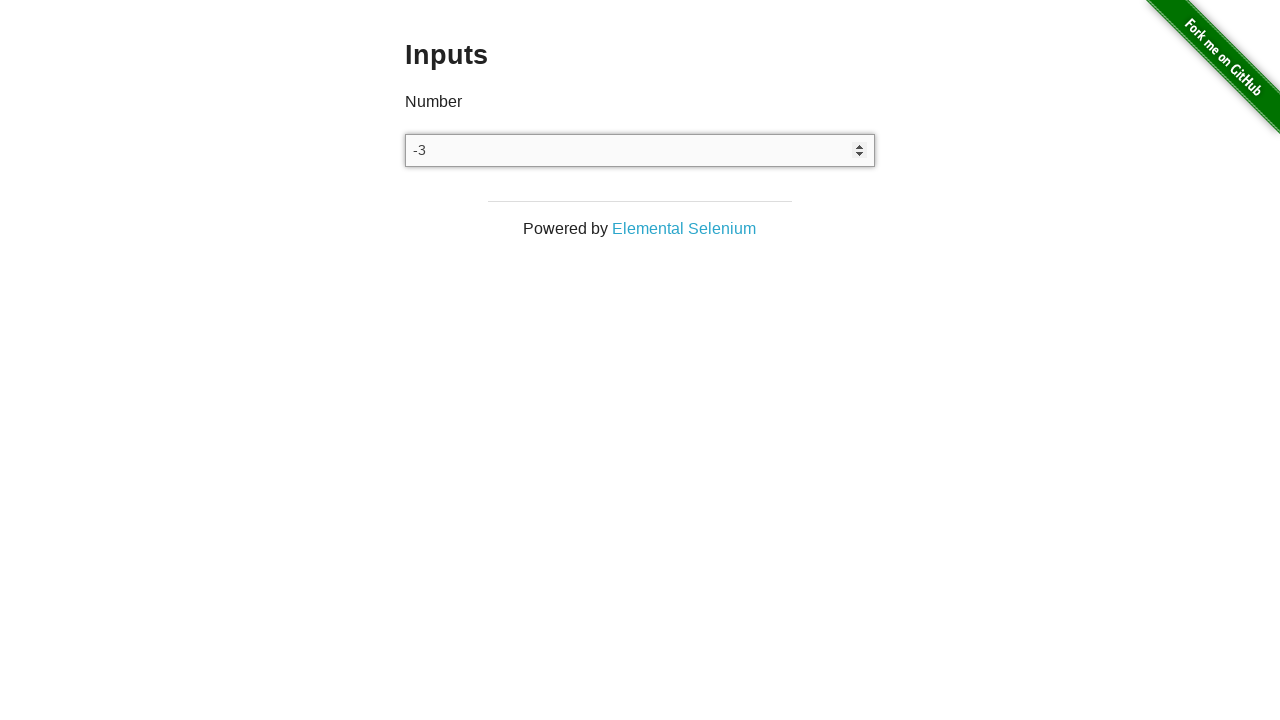

Pressed Arrow Down key (press 4/20) on input[type='number']
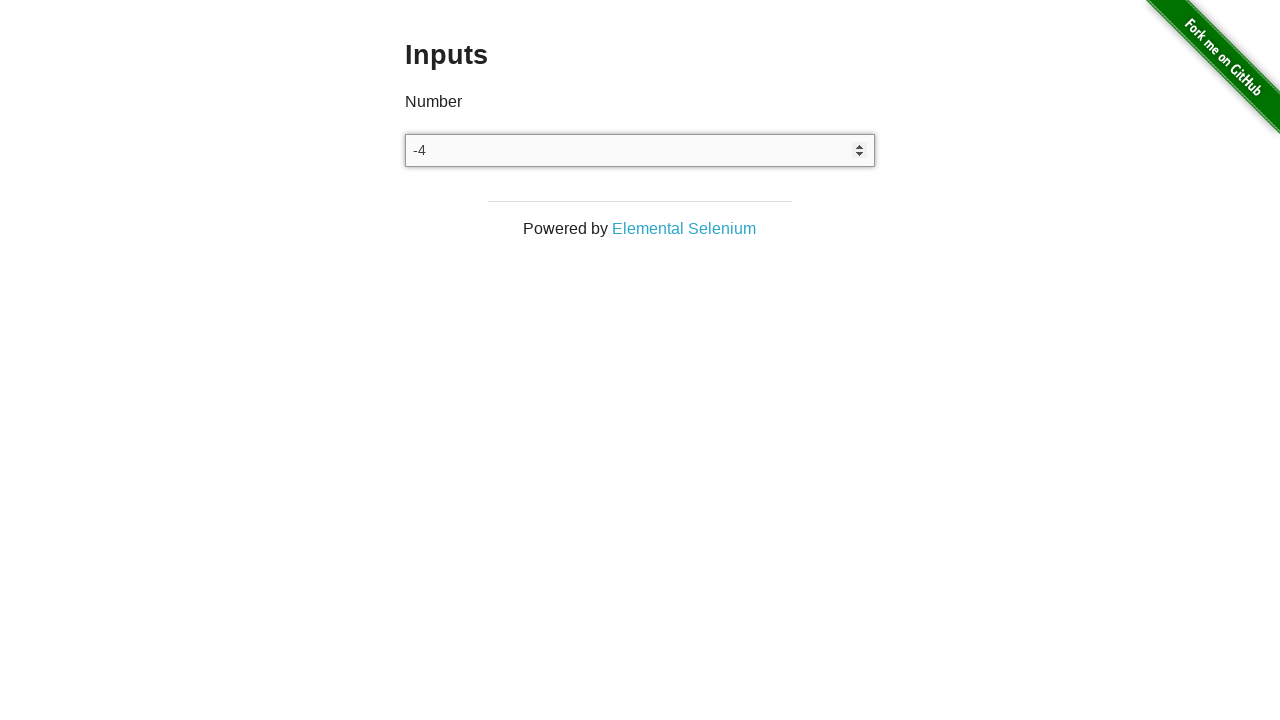

Pressed Arrow Down key (press 5/20) on input[type='number']
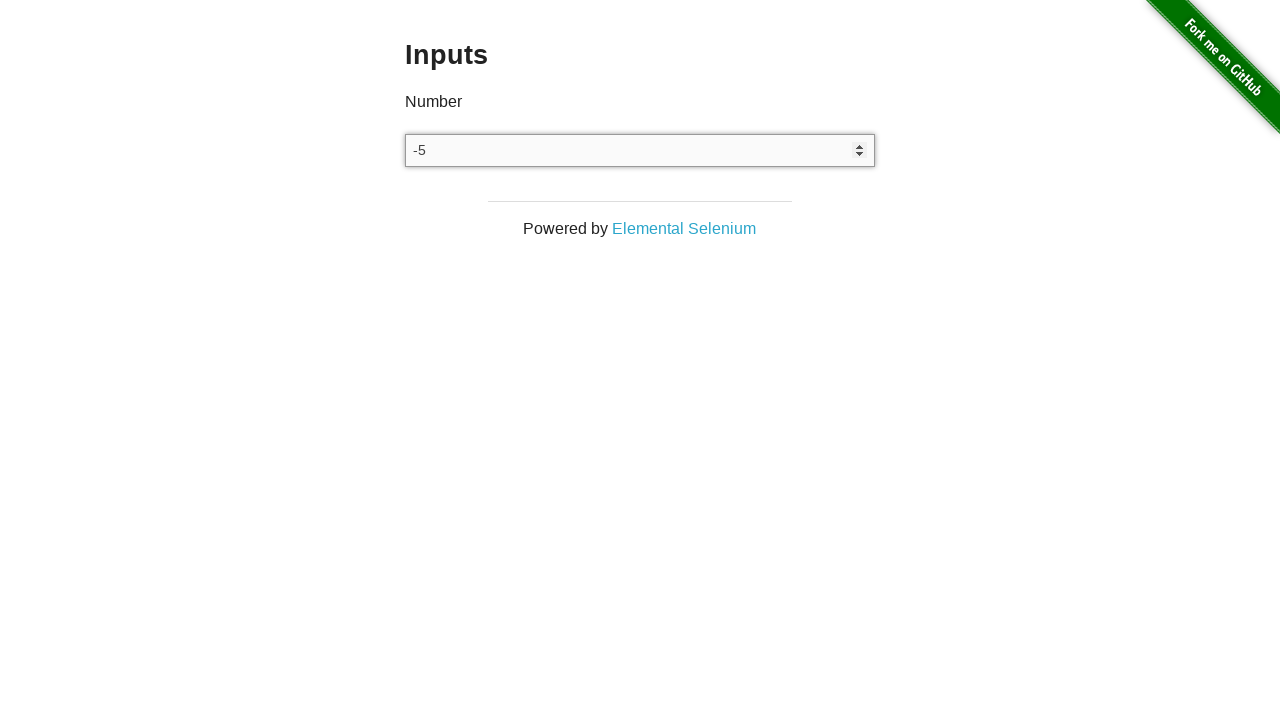

Pressed Arrow Down key (press 6/20) on input[type='number']
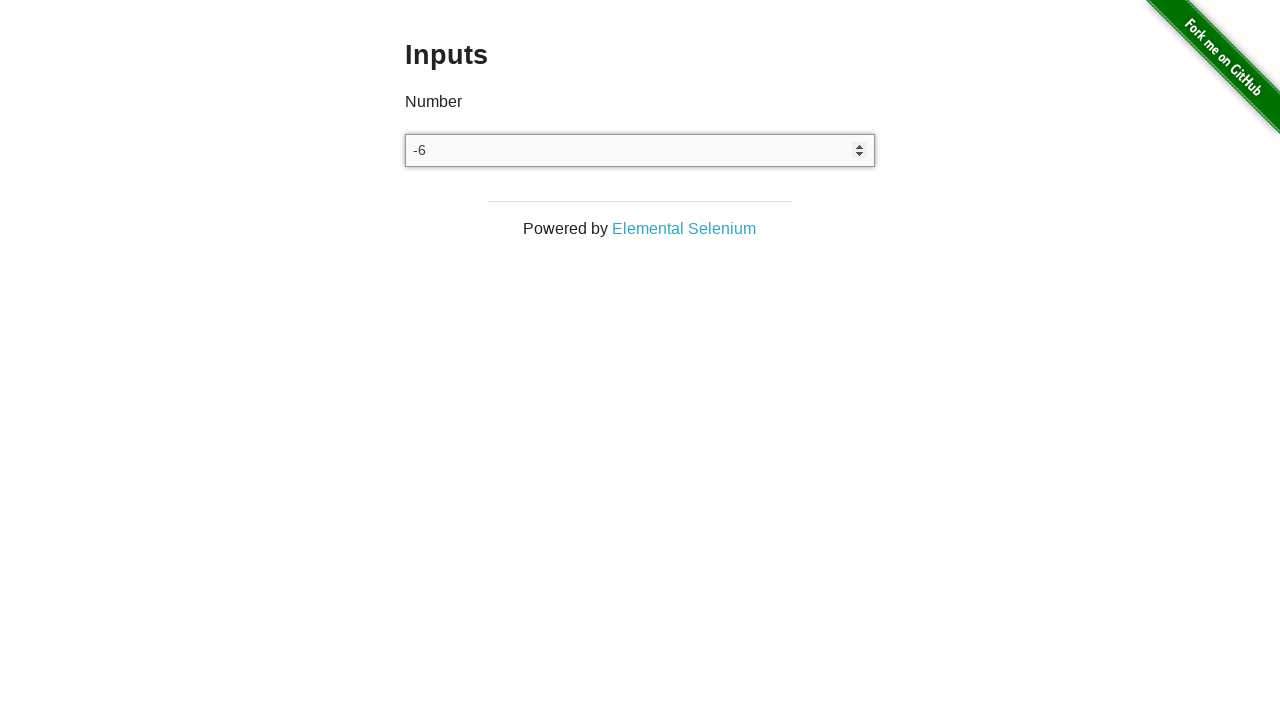

Pressed Arrow Down key (press 7/20) on input[type='number']
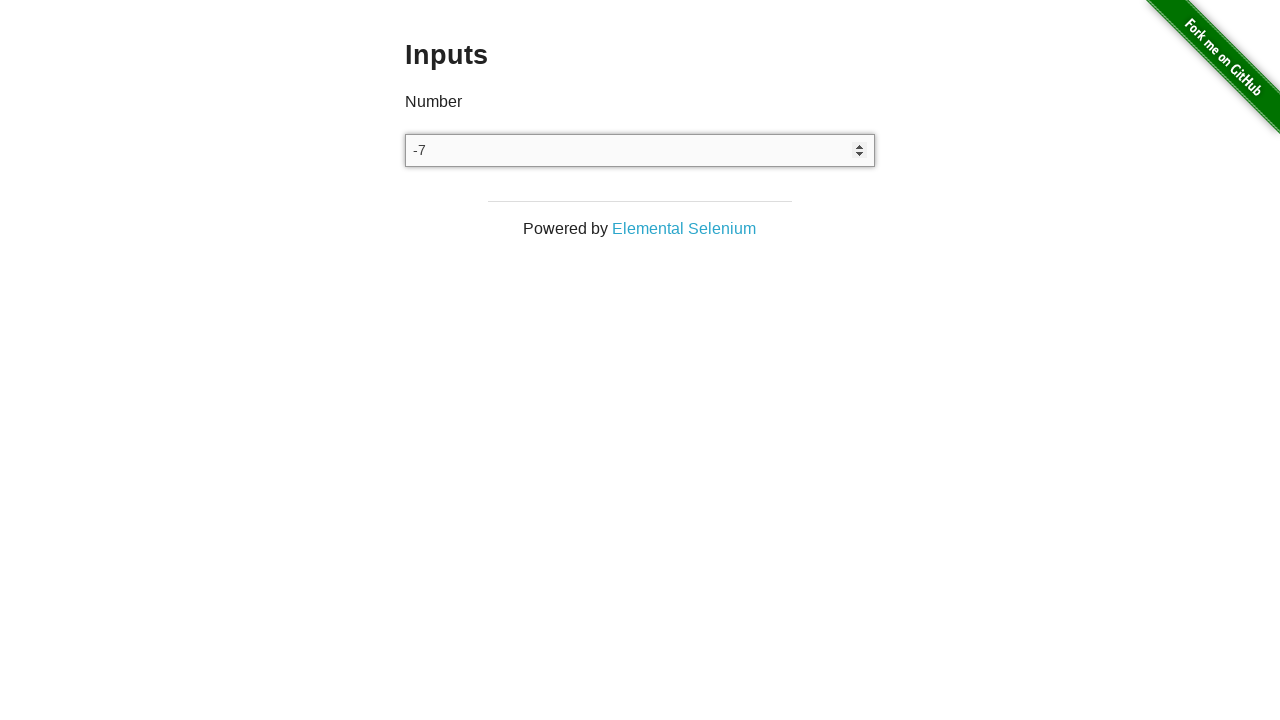

Pressed Arrow Down key (press 8/20) on input[type='number']
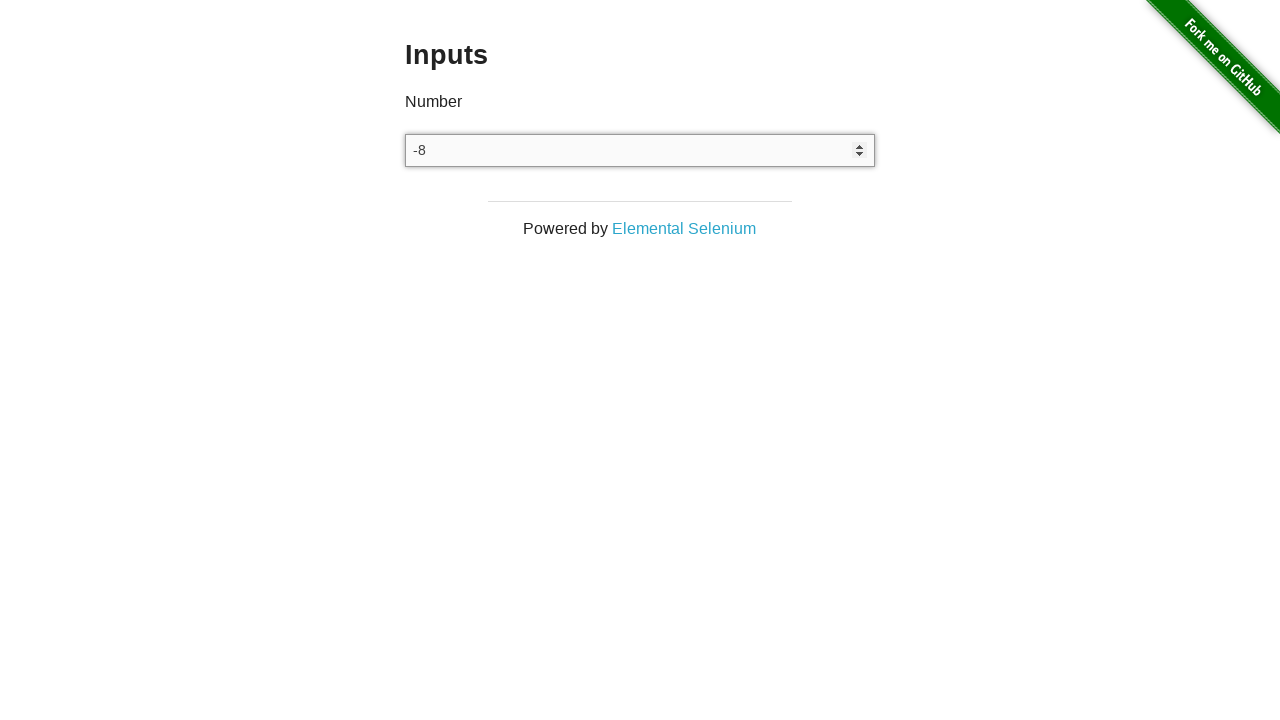

Pressed Arrow Down key (press 9/20) on input[type='number']
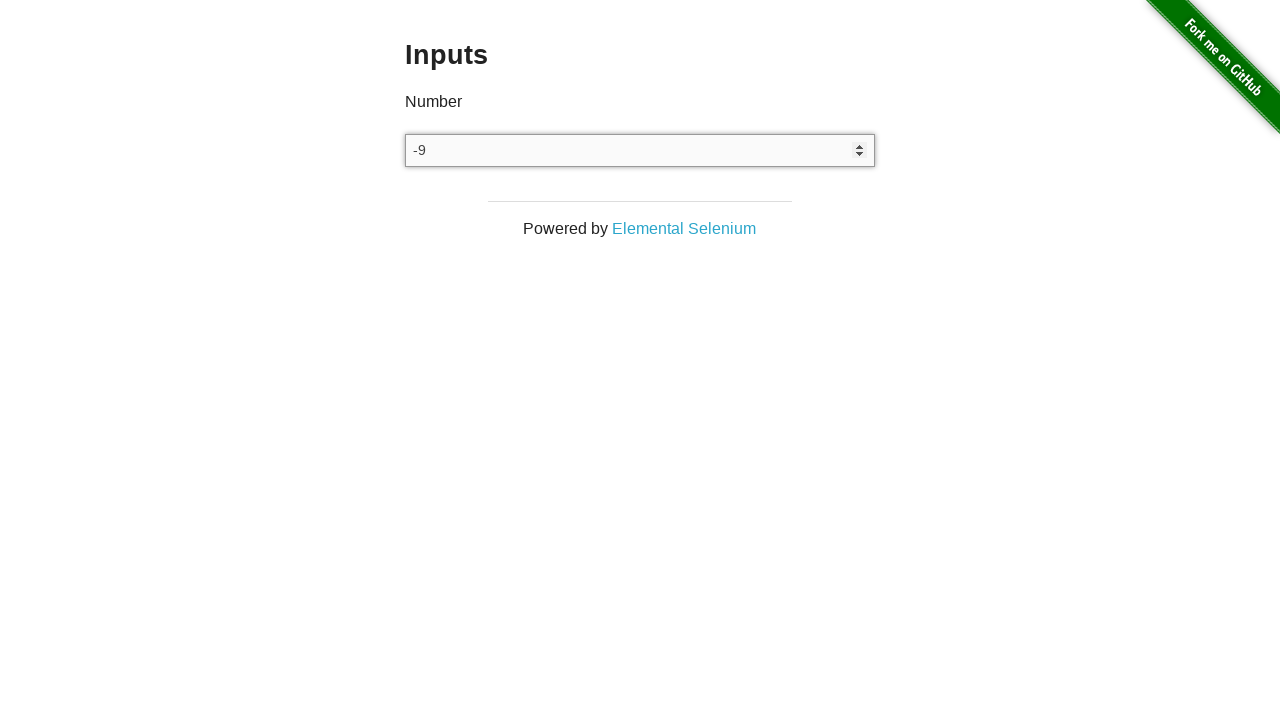

Pressed Arrow Down key (press 10/20) on input[type='number']
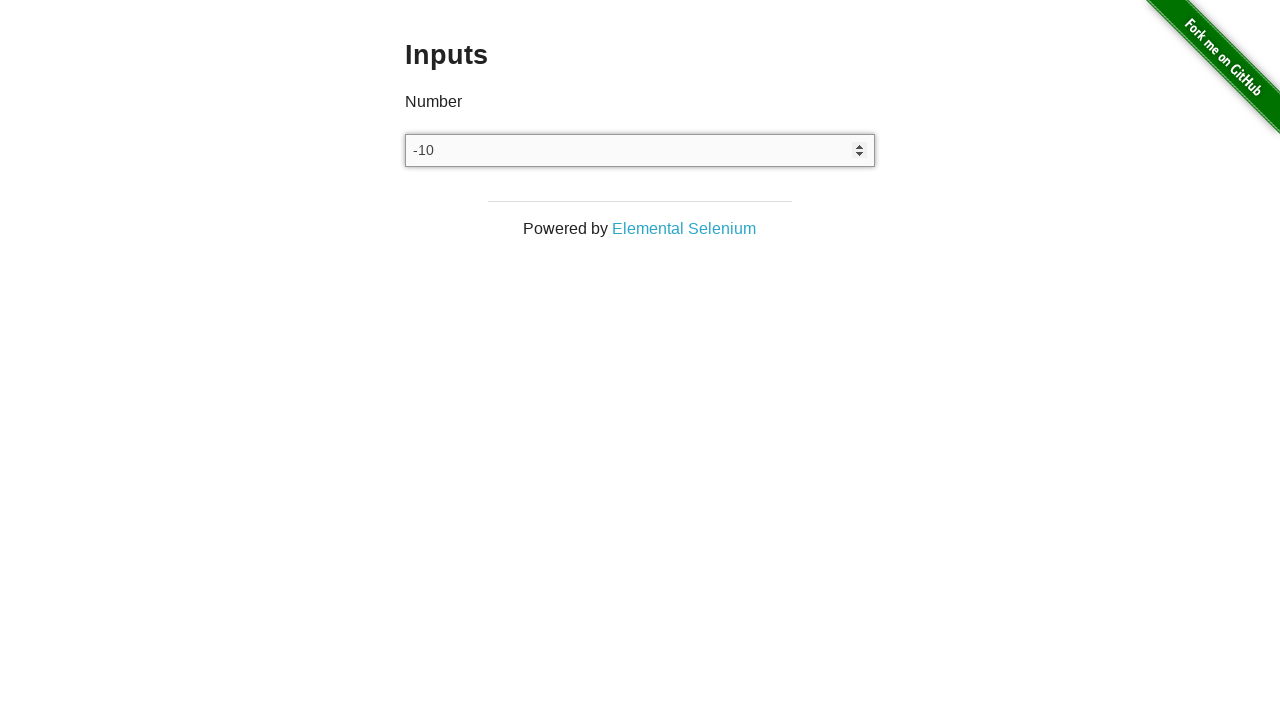

Pressed Arrow Down key (press 11/20) on input[type='number']
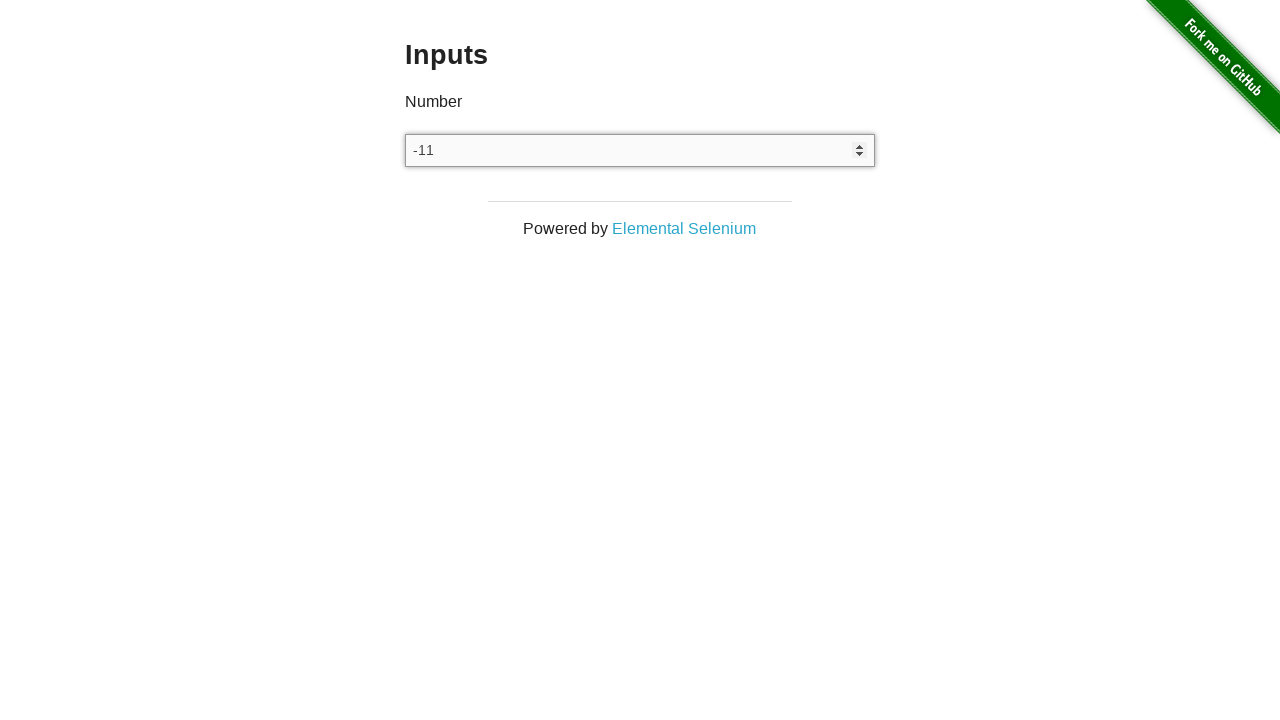

Pressed Arrow Down key (press 12/20) on input[type='number']
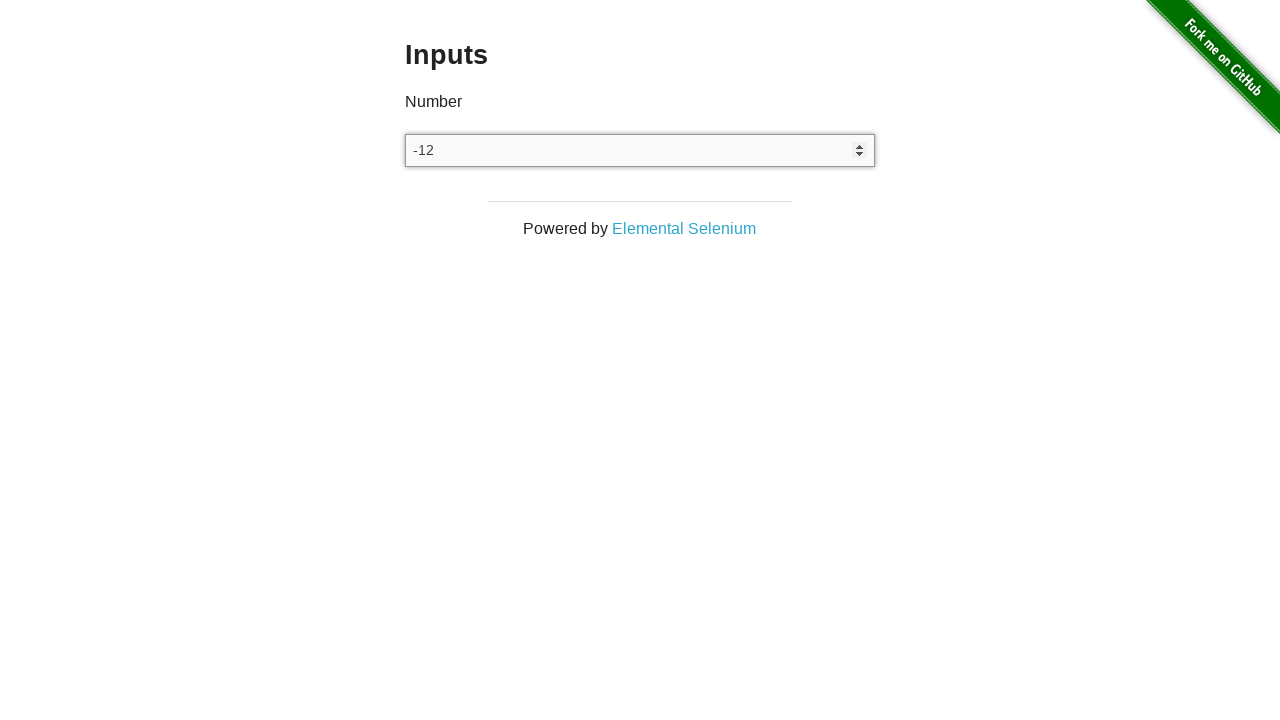

Pressed Arrow Down key (press 13/20) on input[type='number']
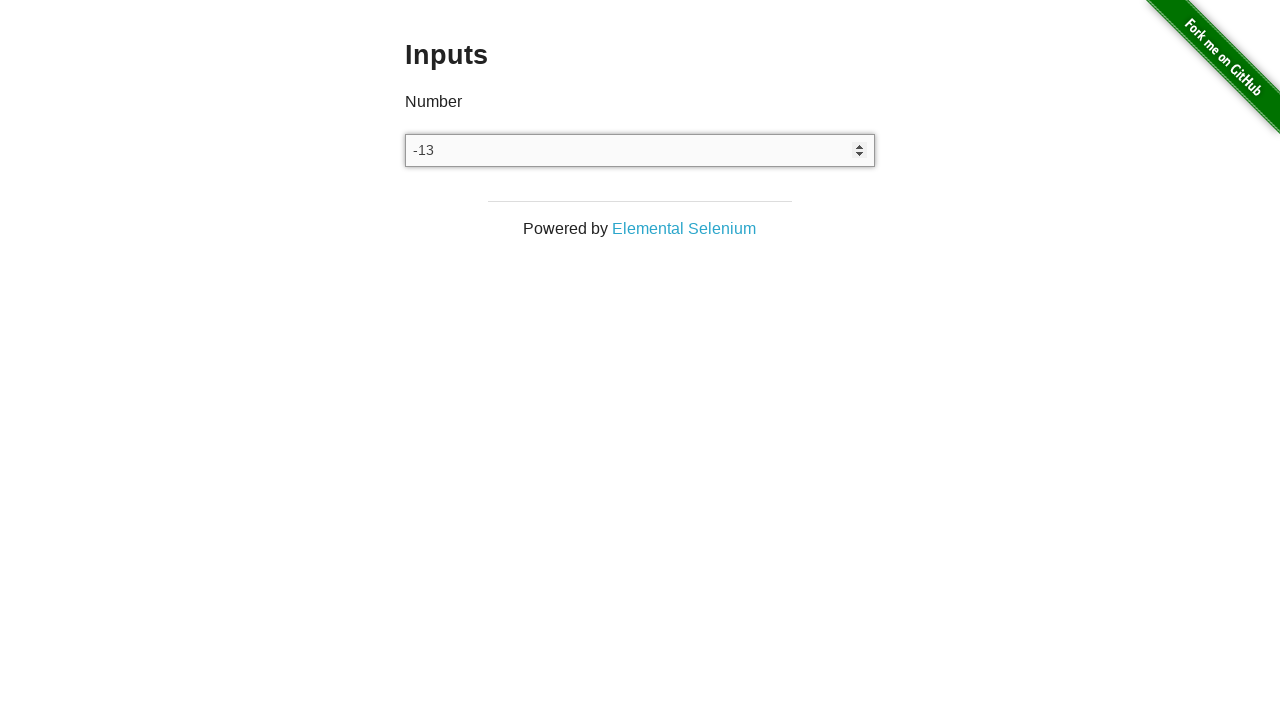

Pressed Arrow Down key (press 14/20) on input[type='number']
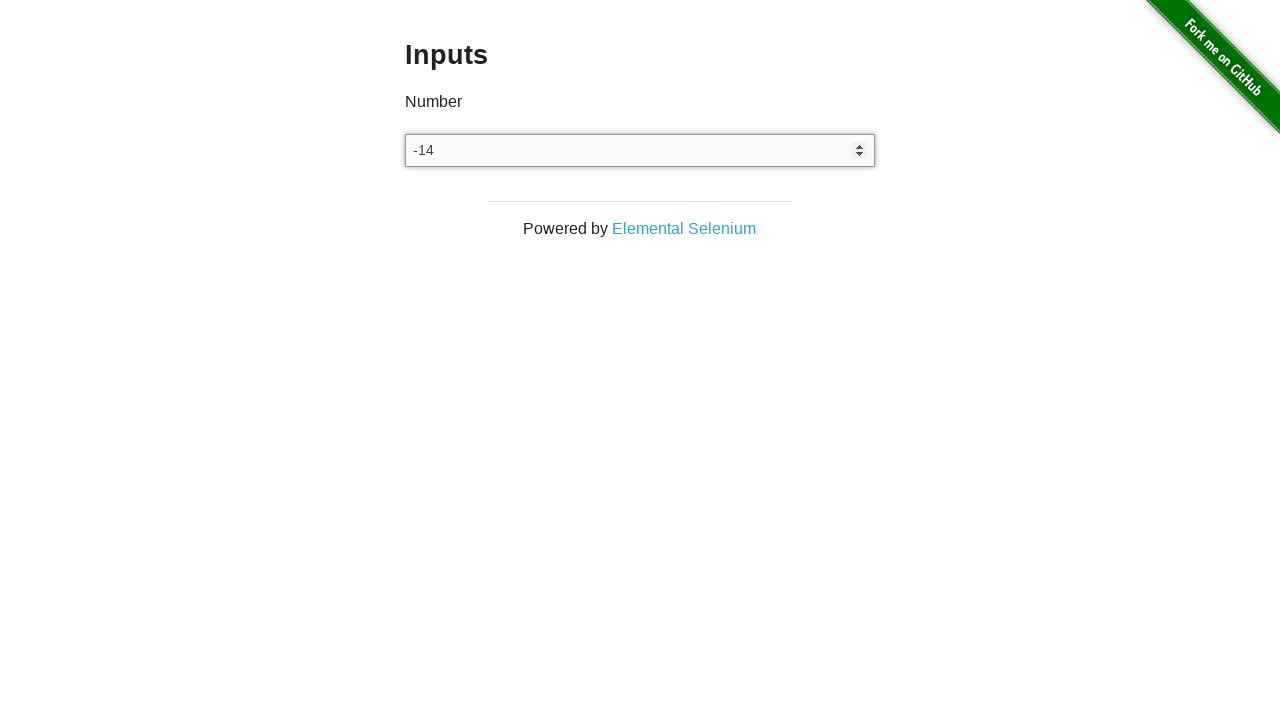

Pressed Arrow Down key (press 15/20) on input[type='number']
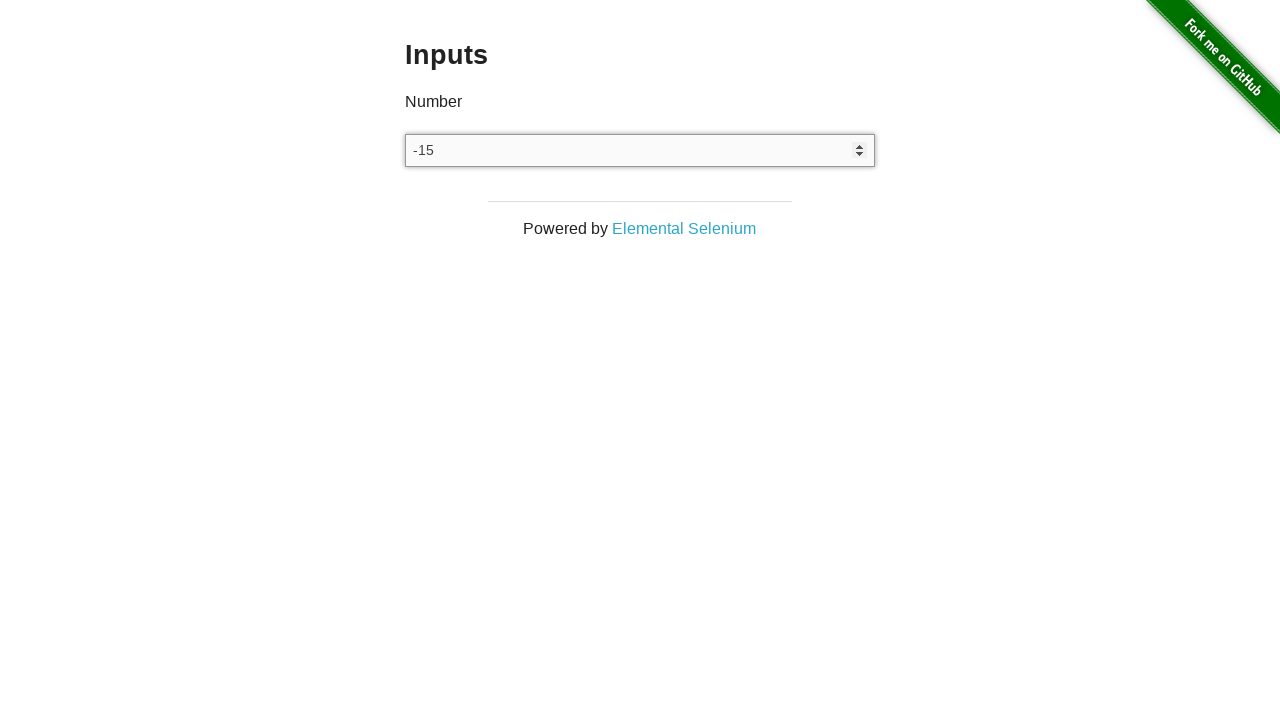

Pressed Arrow Down key (press 16/20) on input[type='number']
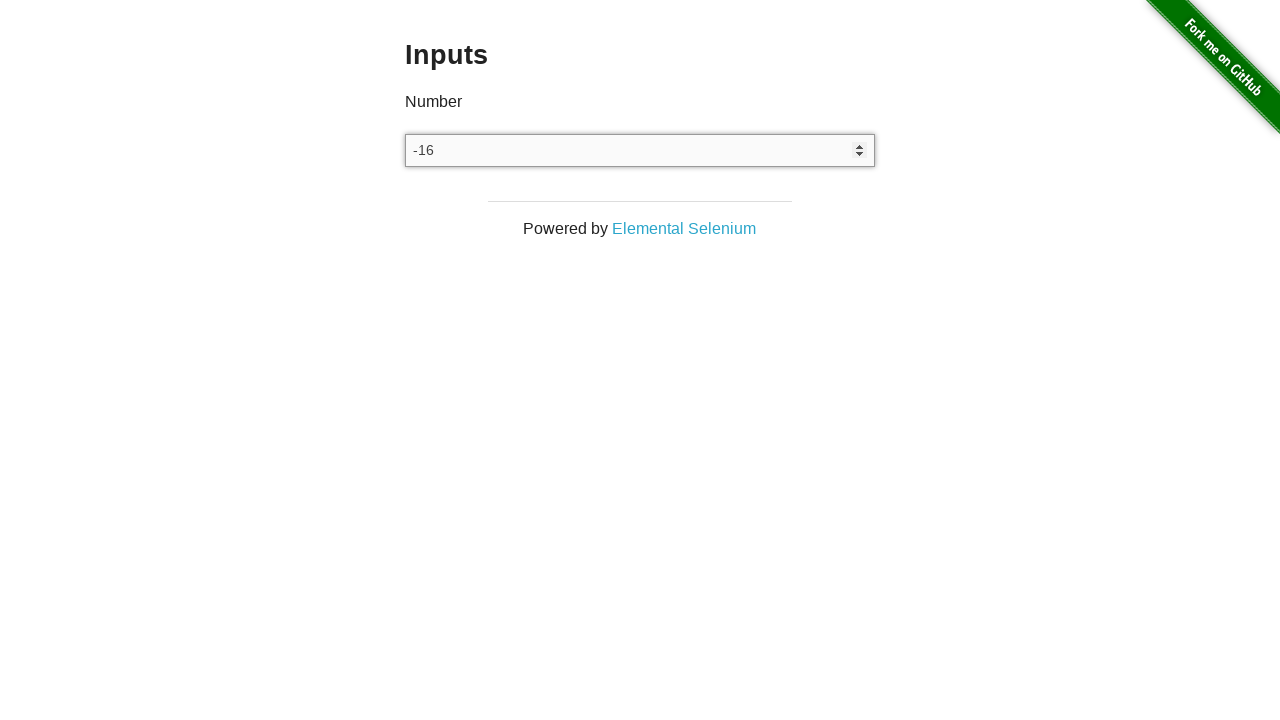

Pressed Arrow Down key (press 17/20) on input[type='number']
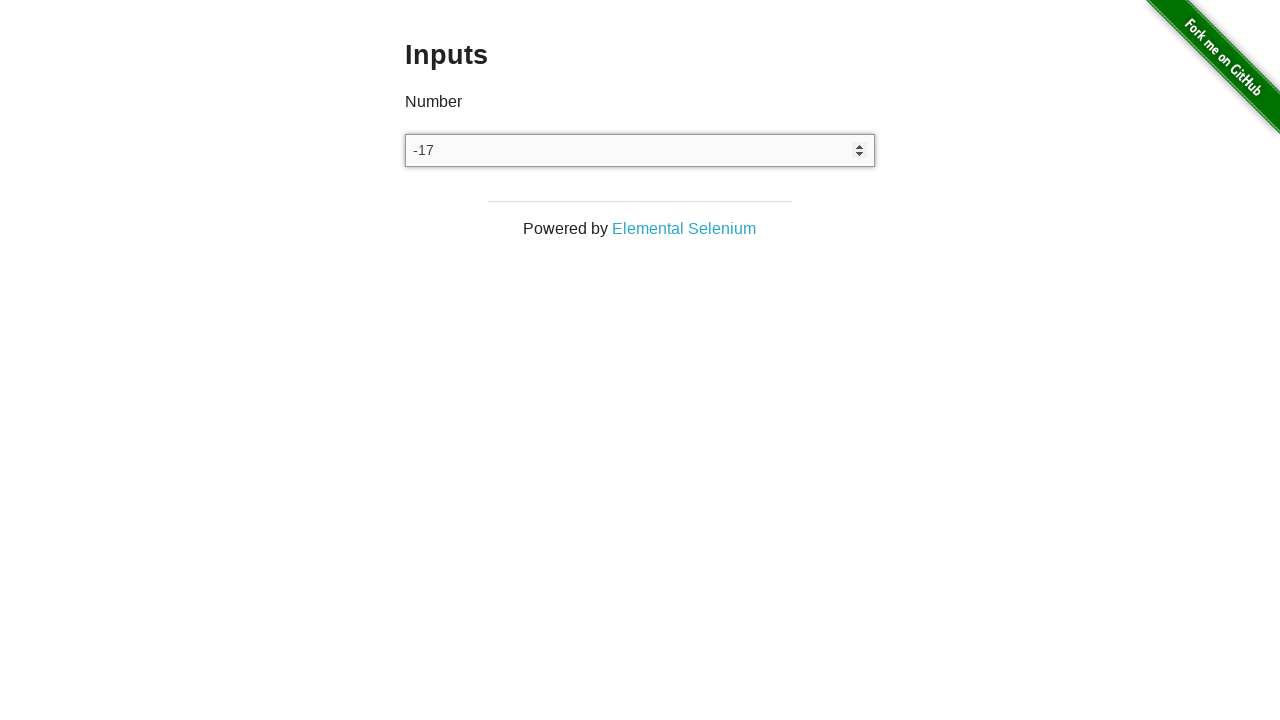

Pressed Arrow Down key (press 18/20) on input[type='number']
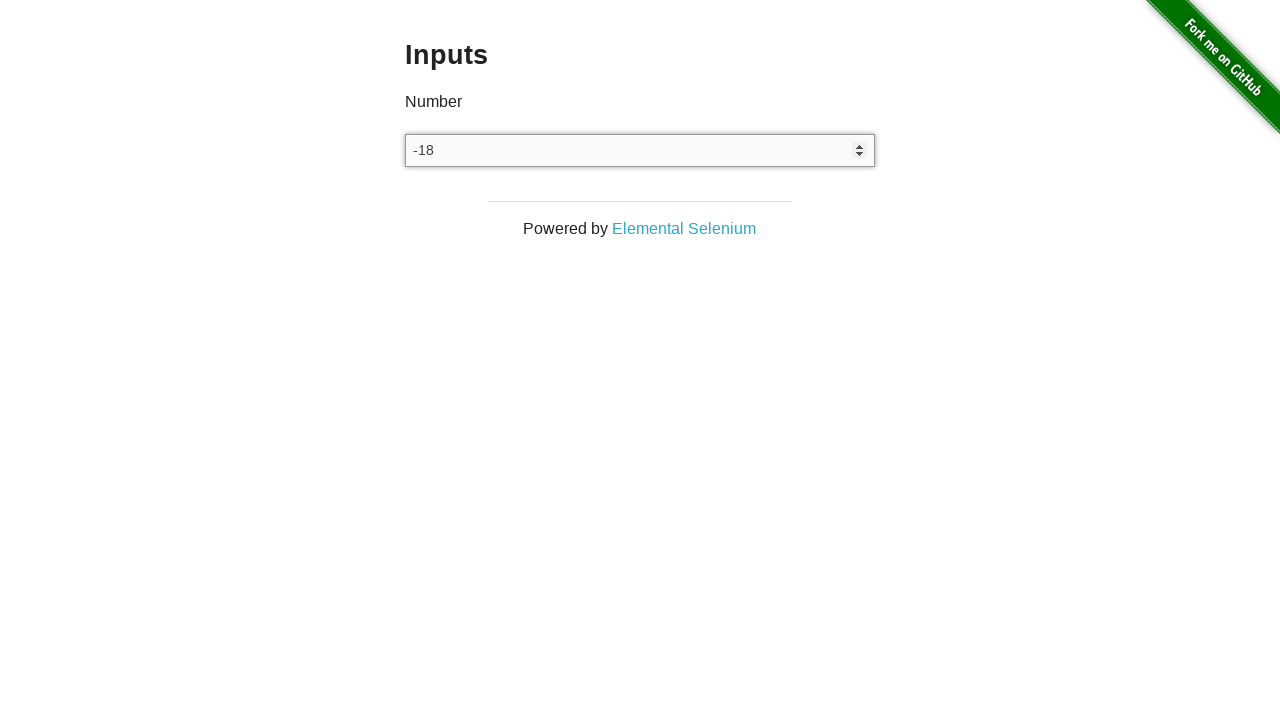

Pressed Arrow Down key (press 19/20) on input[type='number']
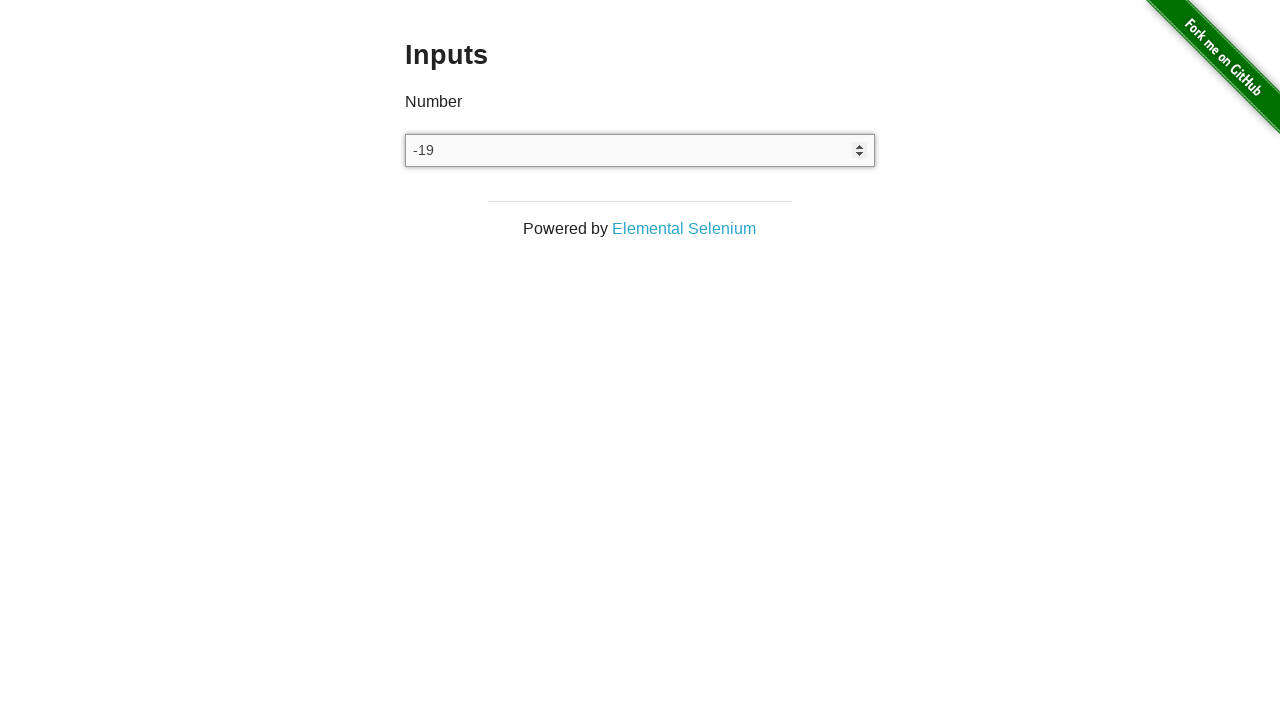

Pressed Arrow Down key (press 20/20) on input[type='number']
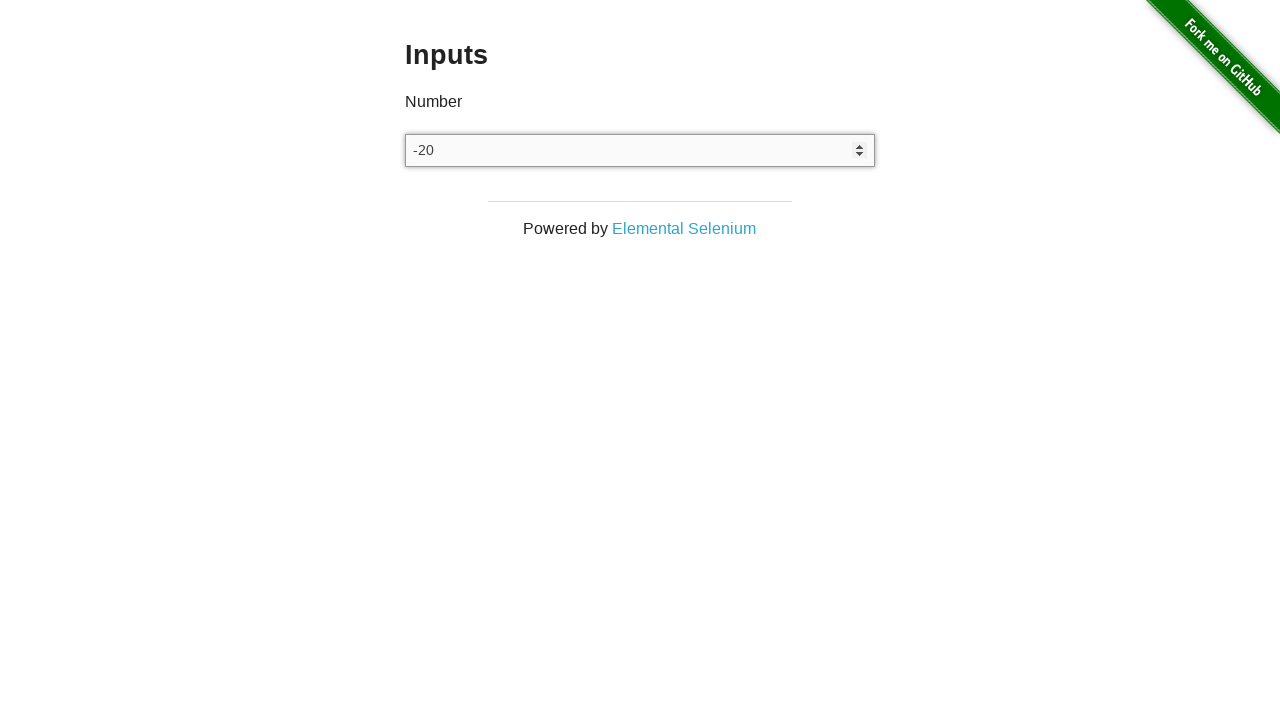

Verified number input value is -20
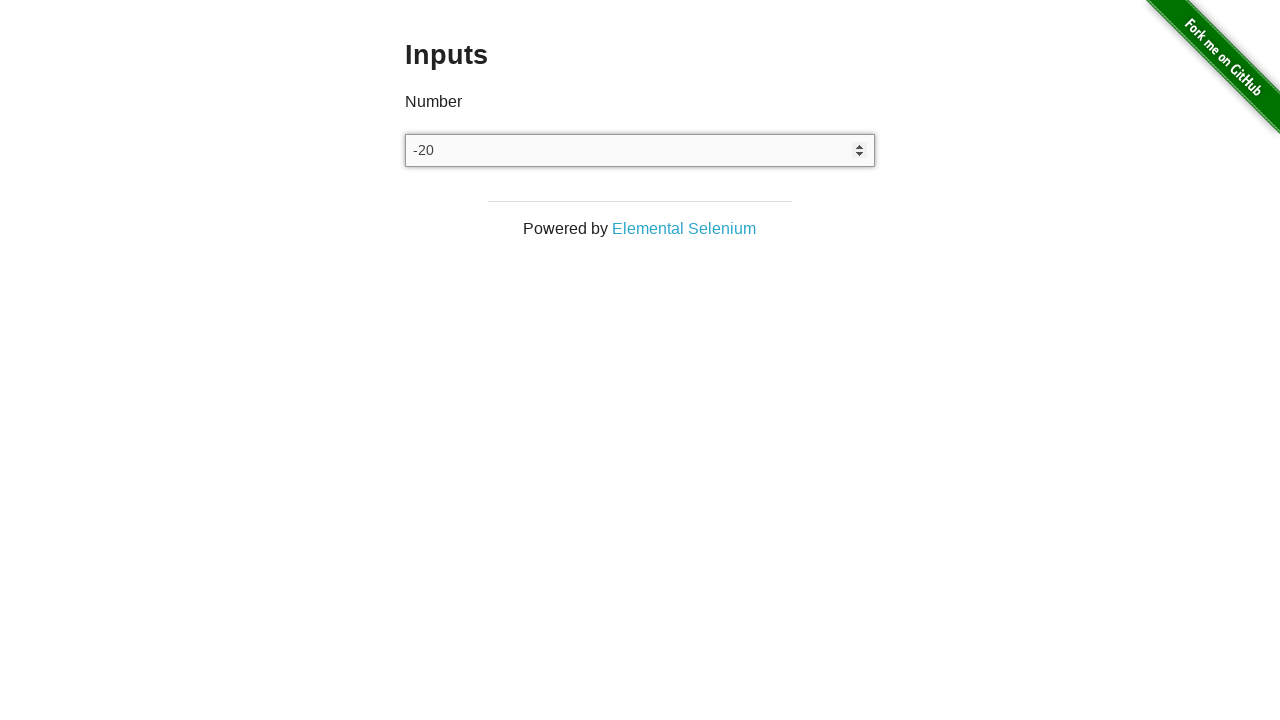

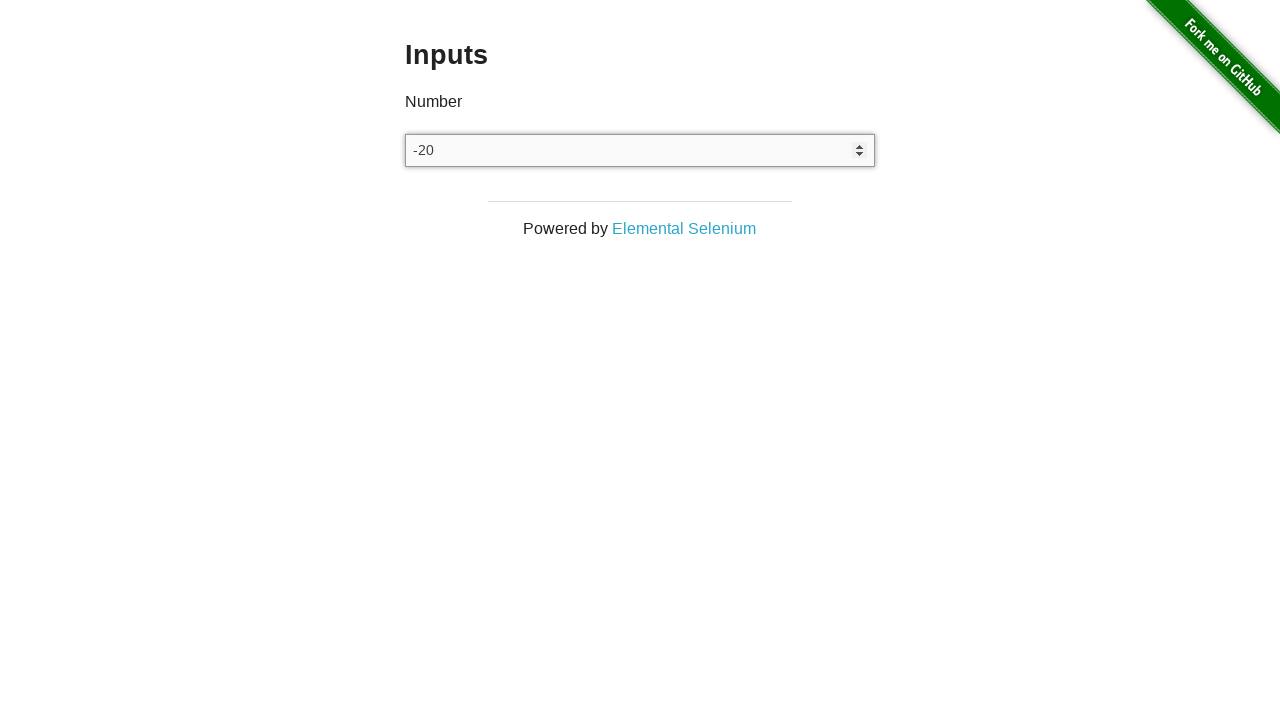